Adds a new todo item, enters editing mode by double-clicking, changes the text, and verifies edit mode is active

Starting URL: https://todomvc.com/examples/typescript-angular/#/

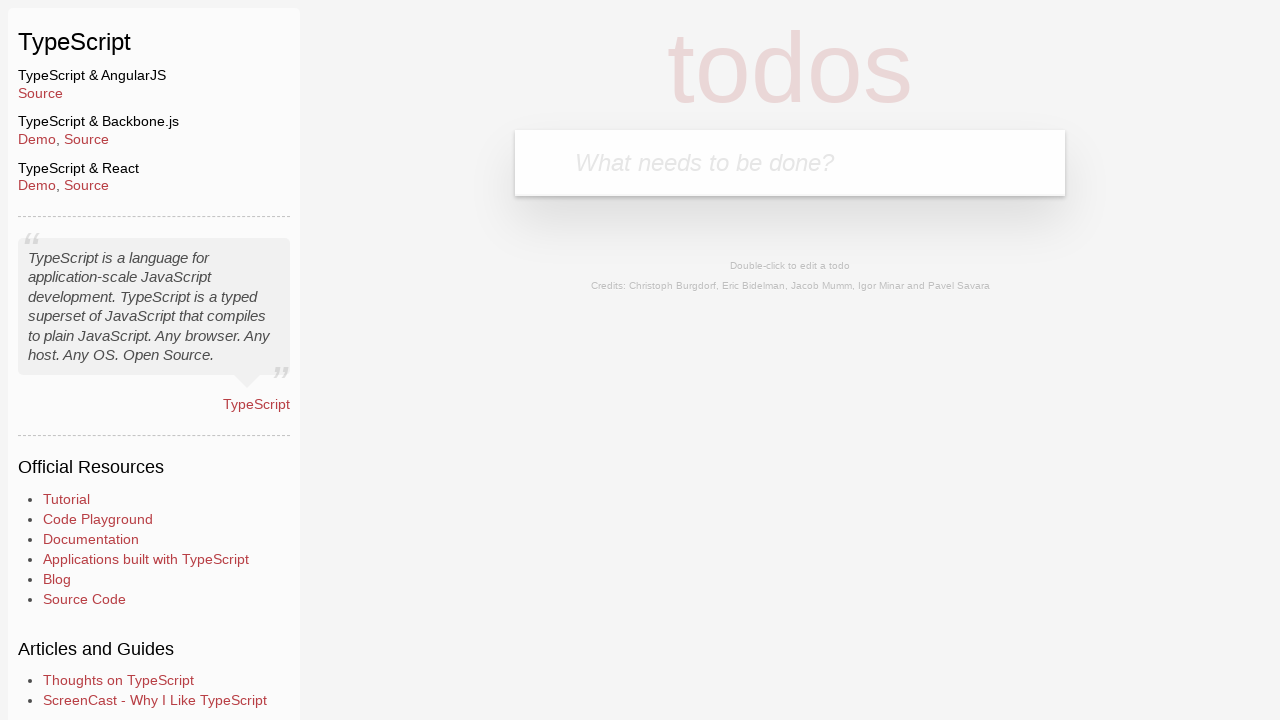

Filled new todo input field with 'Lorem' on input.new-todo
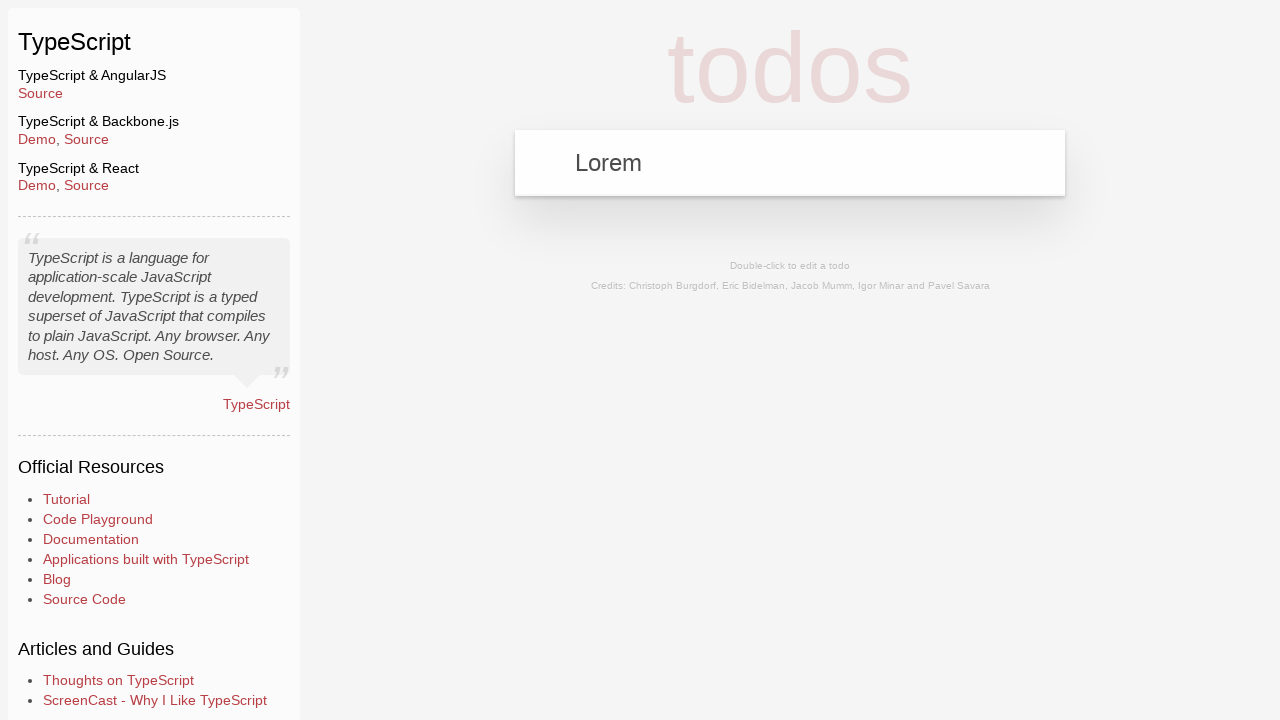

Pressed Enter to create new todo item on input.new-todo
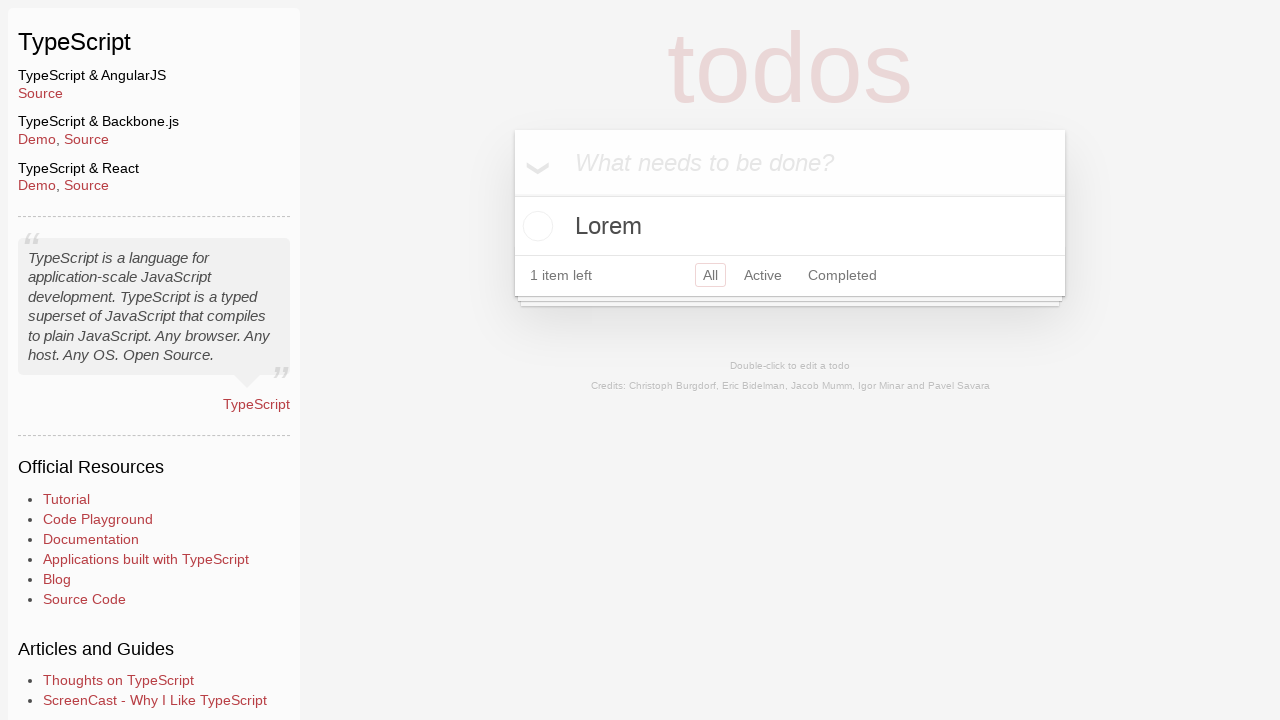

Double-clicked on 'Lorem' todo to enter edit mode at (790, 226) on li:has-text('Lorem') label
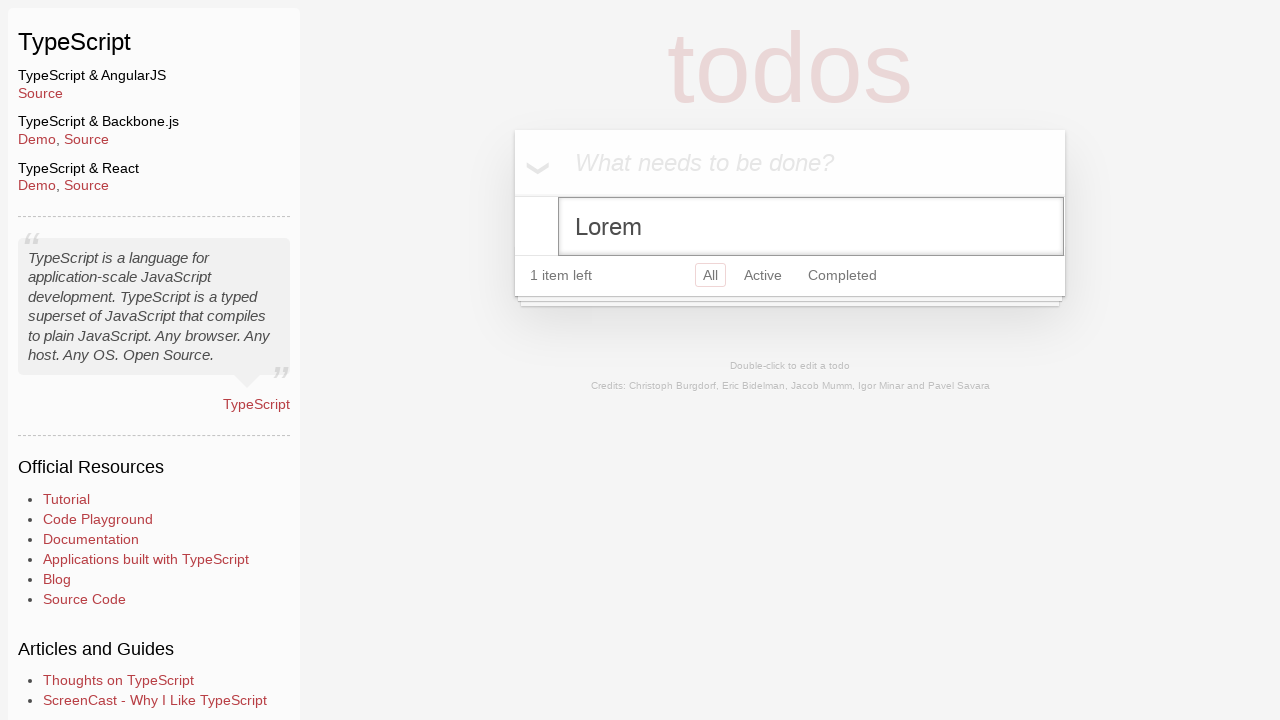

Changed todo text to 'test' in edit field on li >> internal:role=textbox
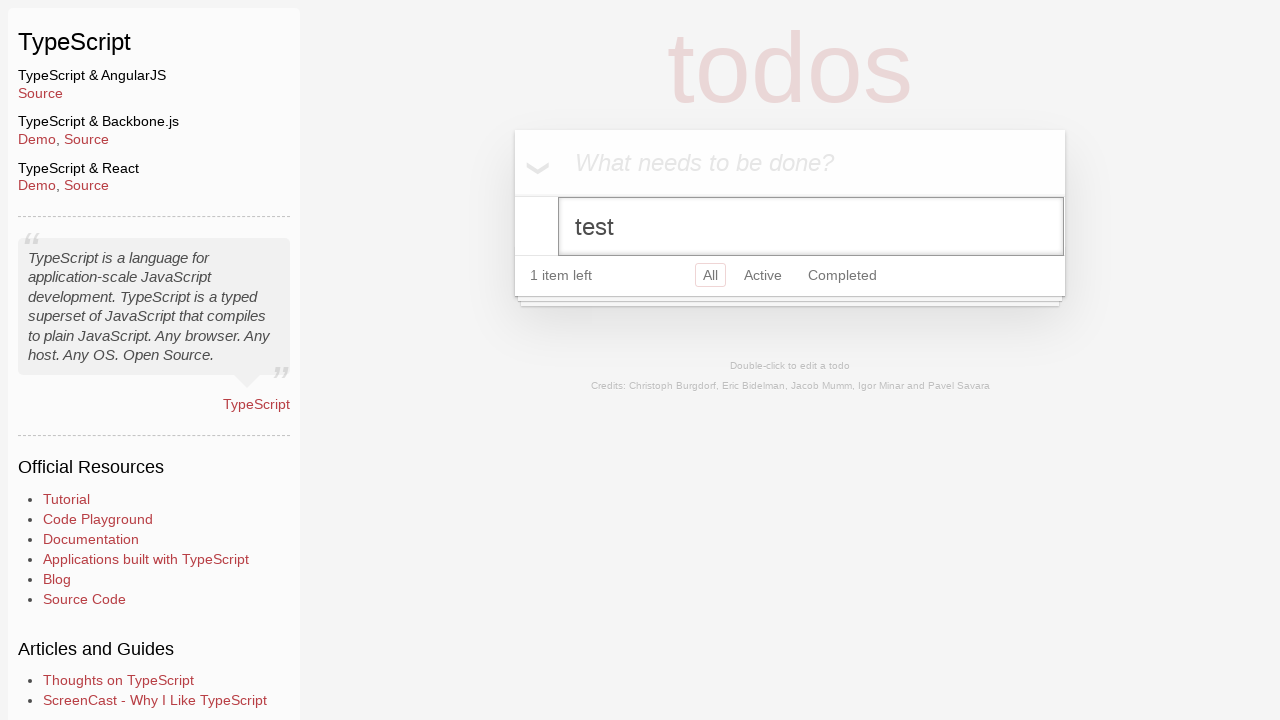

Verified that todo item has editing class active
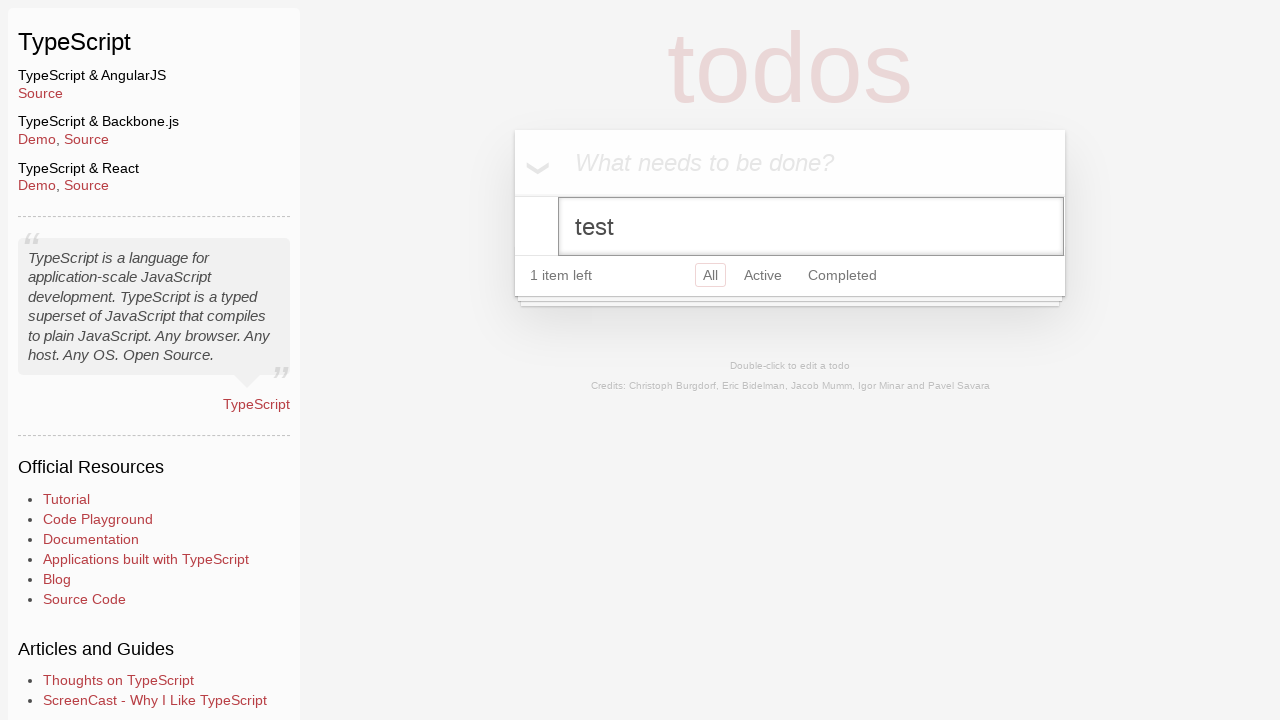

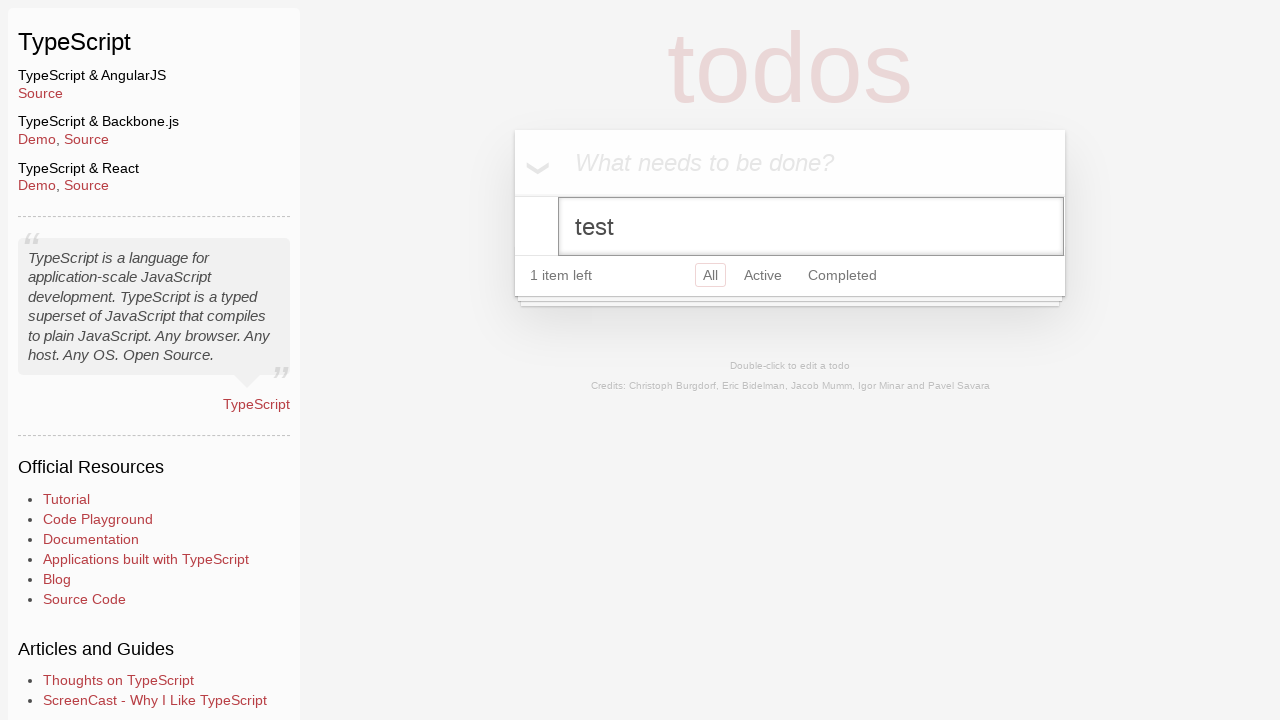